Tests that the signup button border color changes when clicked on the signup modal

Starting URL: https://www.demoblaze.com

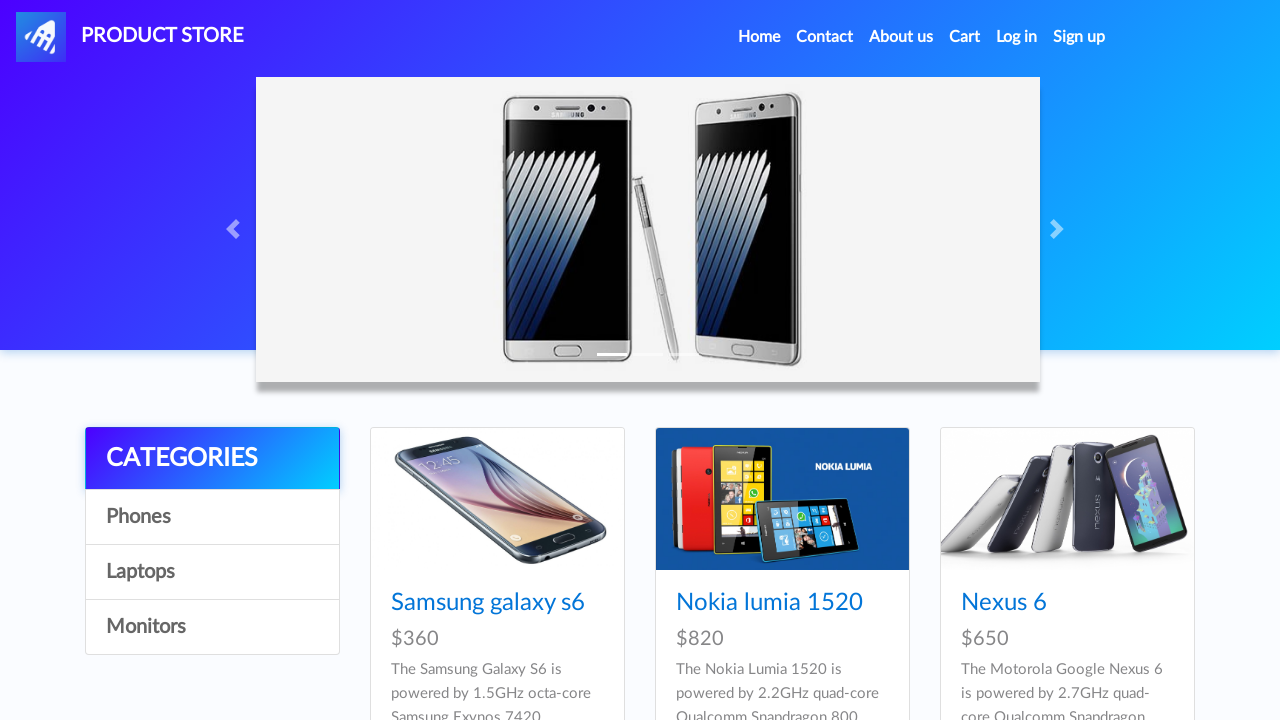

Clicked Sign up navigation link to open signup modal at (1079, 37) on a#signin2
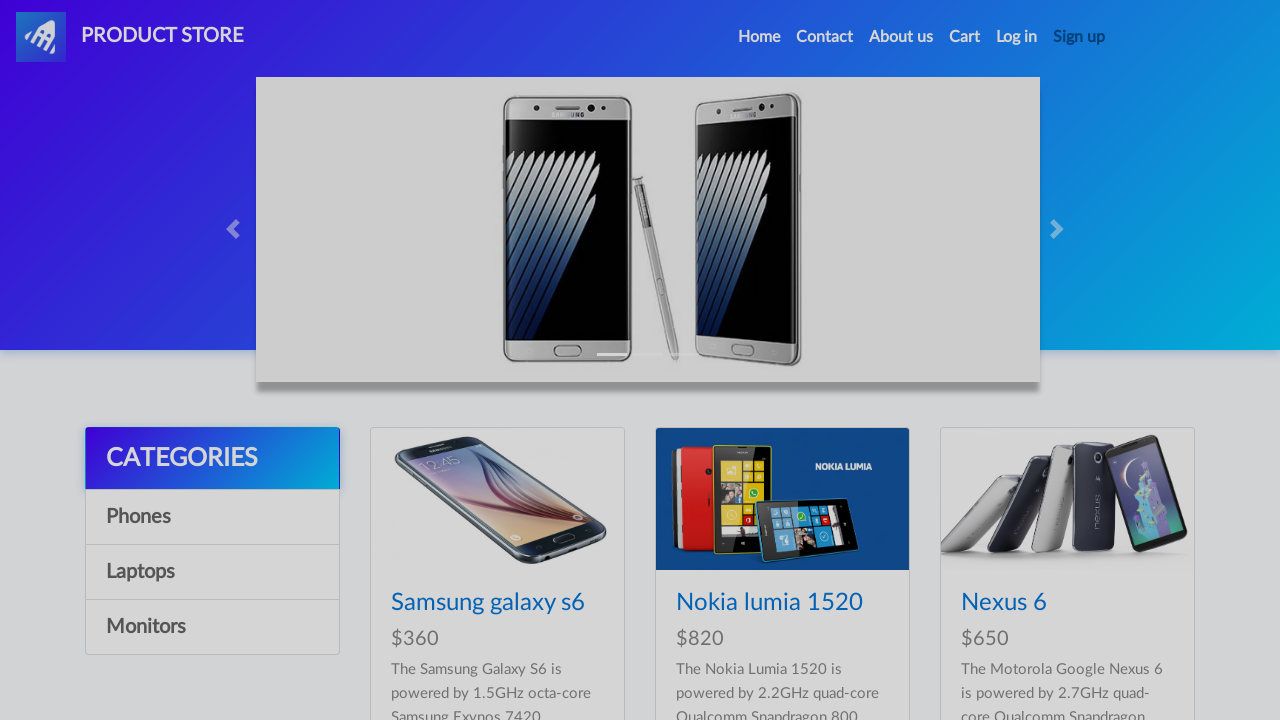

Signup modal opened and username field is visible
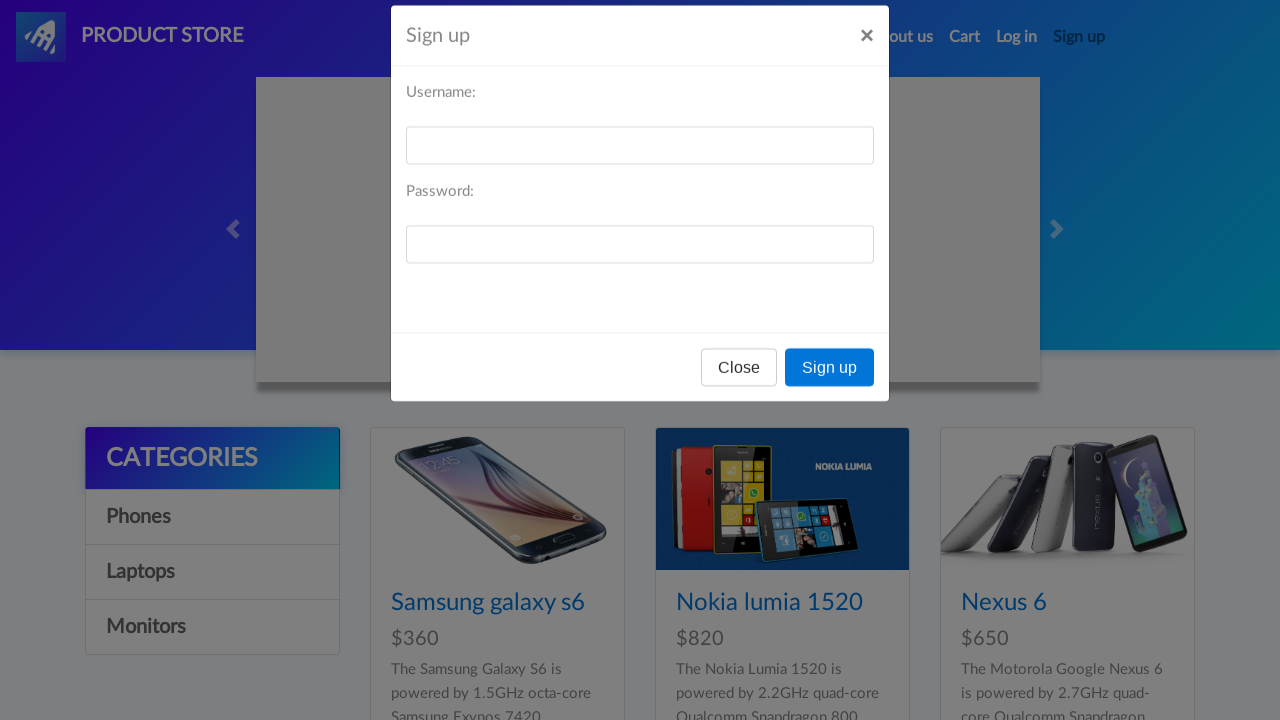

Clicked Sign up button and observed border color change at (830, 393) on button[onclick='register()']
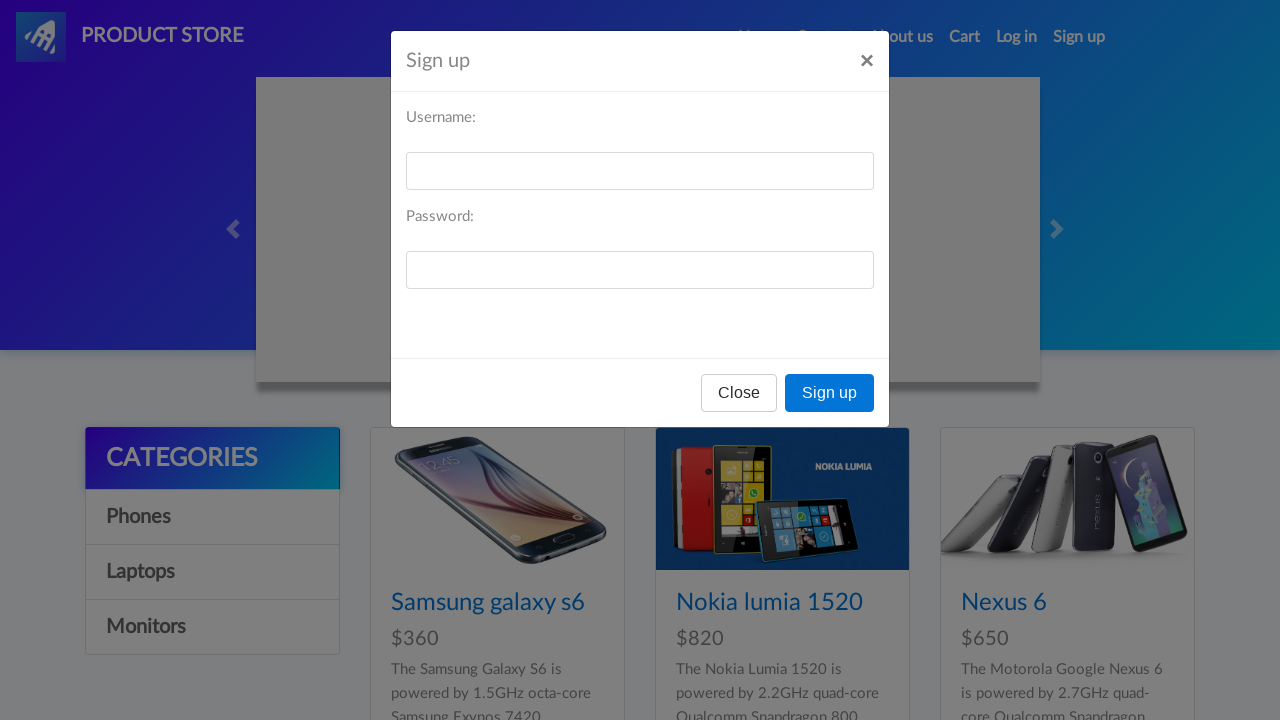

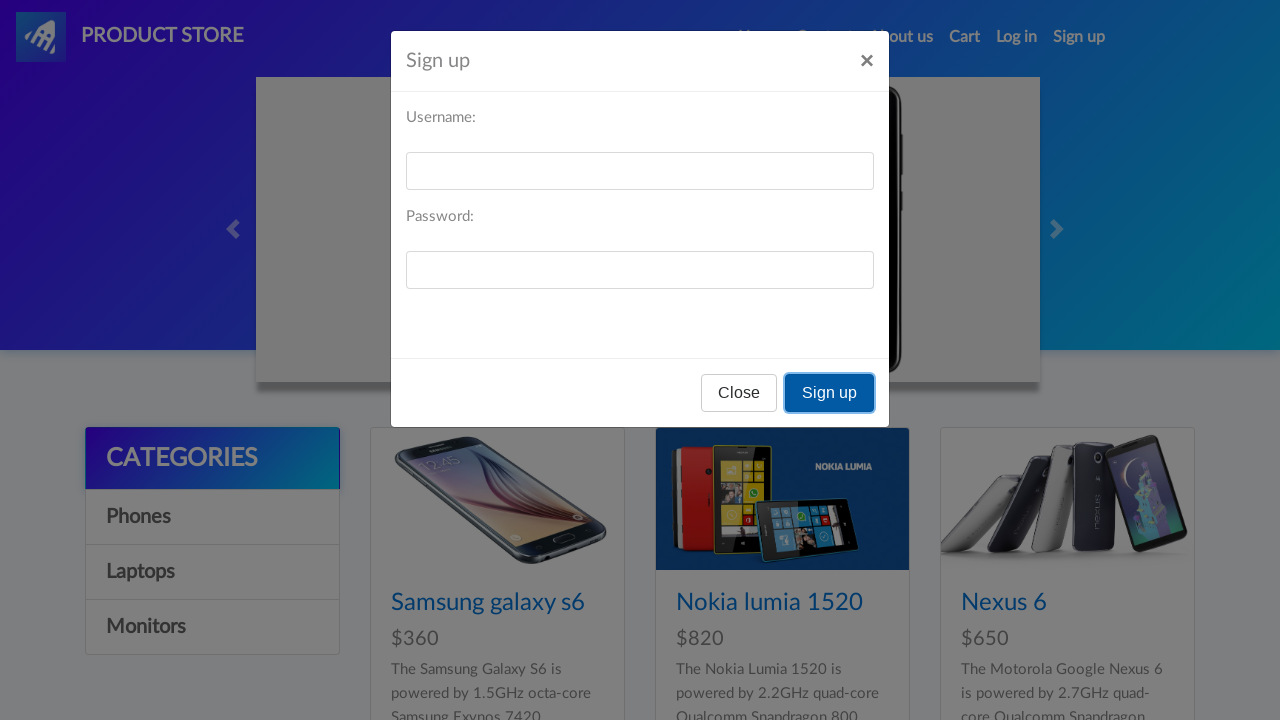